Tests navigation from the Redmine homepage to the registration page by clicking the Register link and verifying the registration page header is displayed.

Starting URL: https://www.redmine.org/

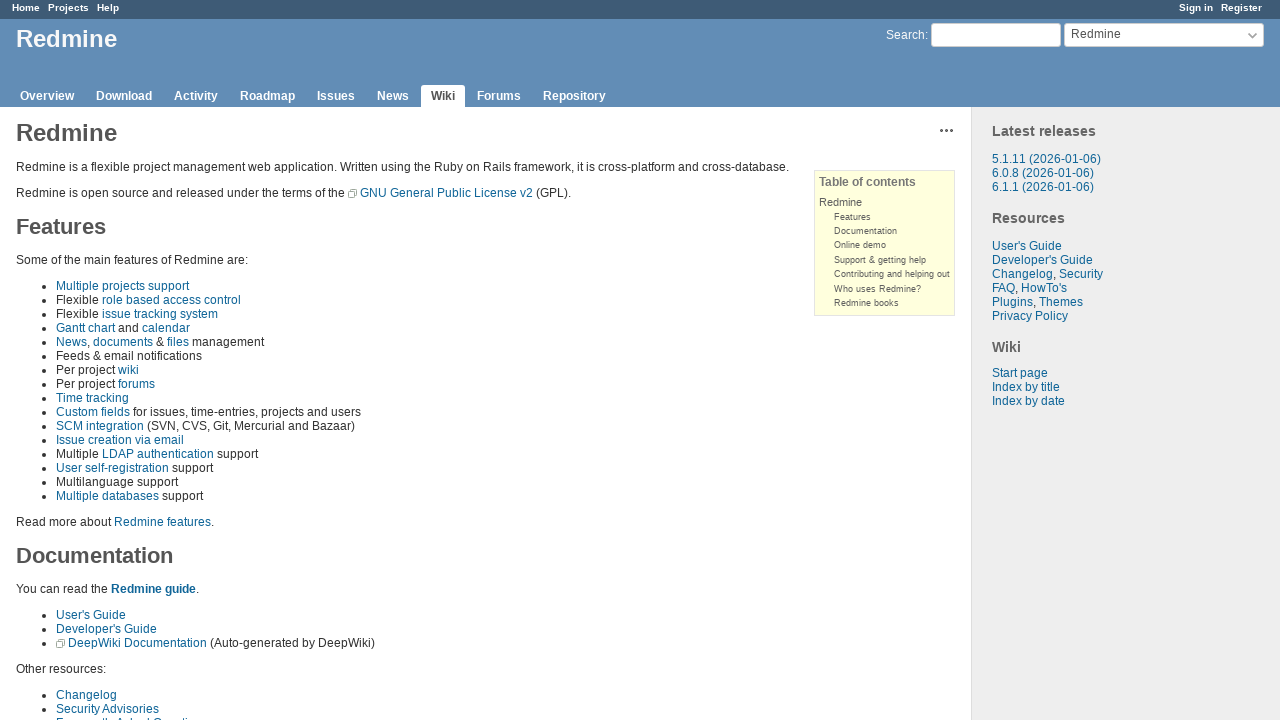

Clicked Register link in navigation at (1242, 8) on a.register
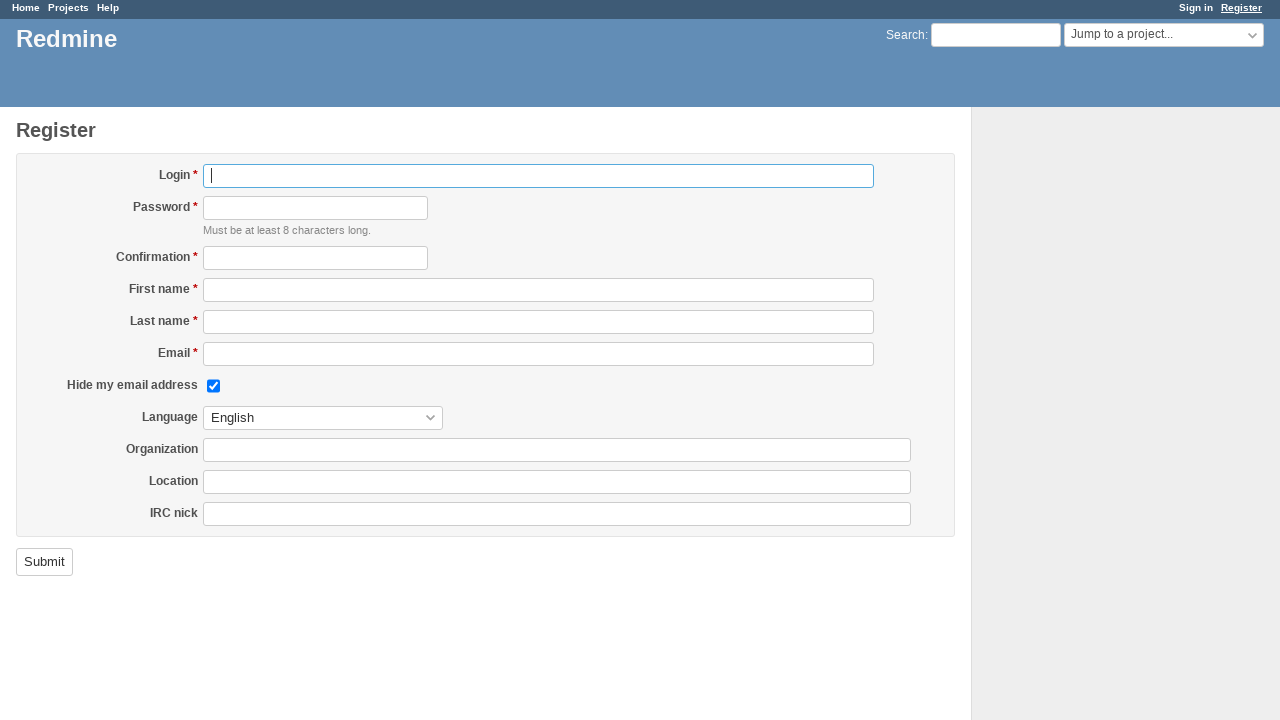

Registration page header loaded
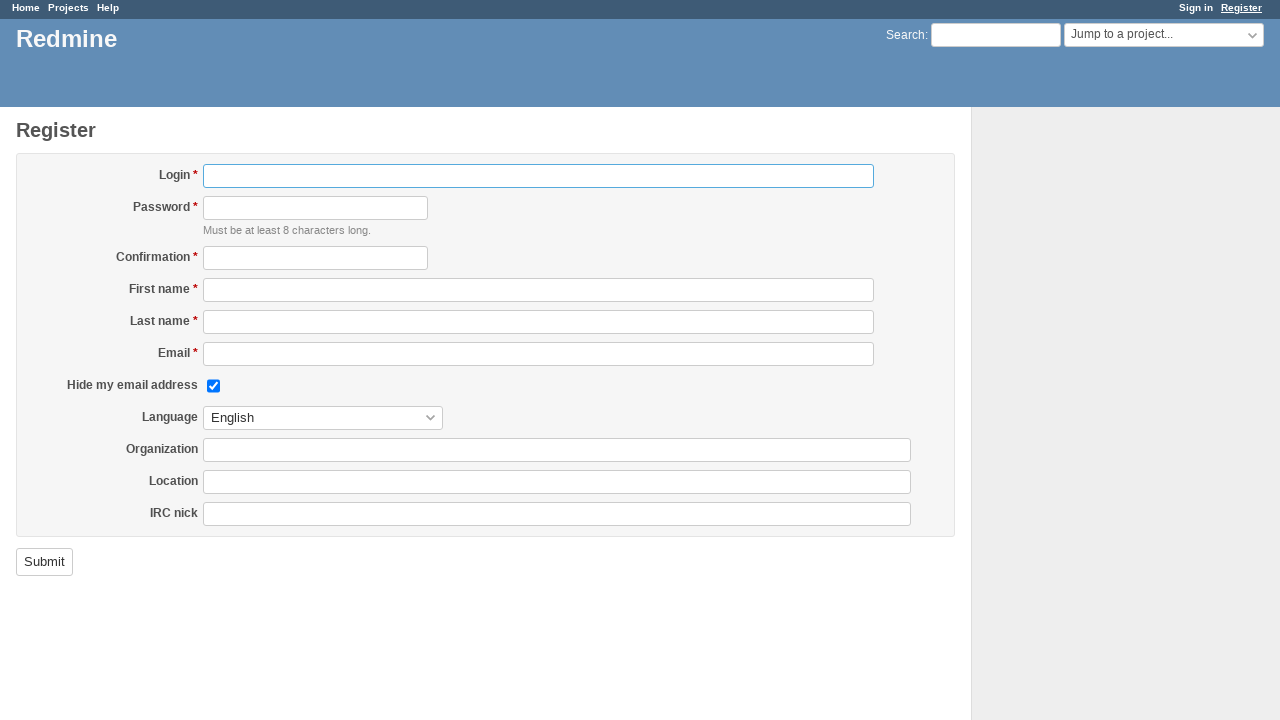

Verified registration page header is visible
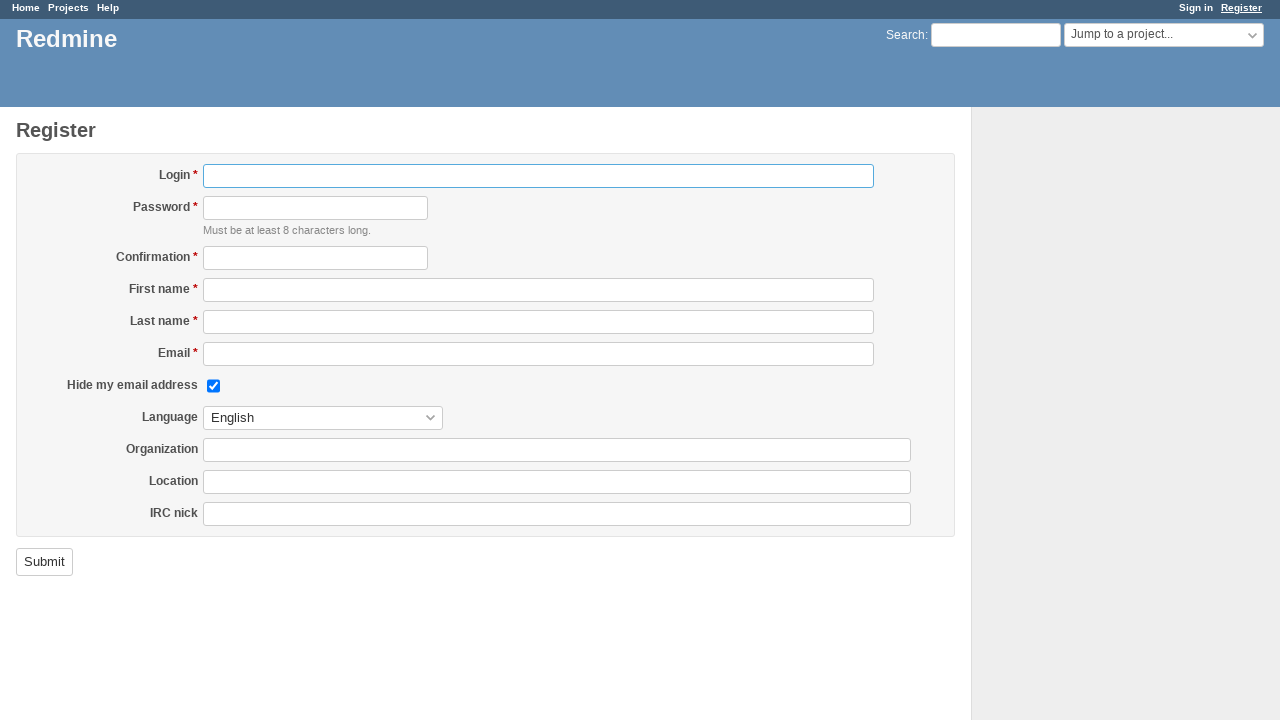

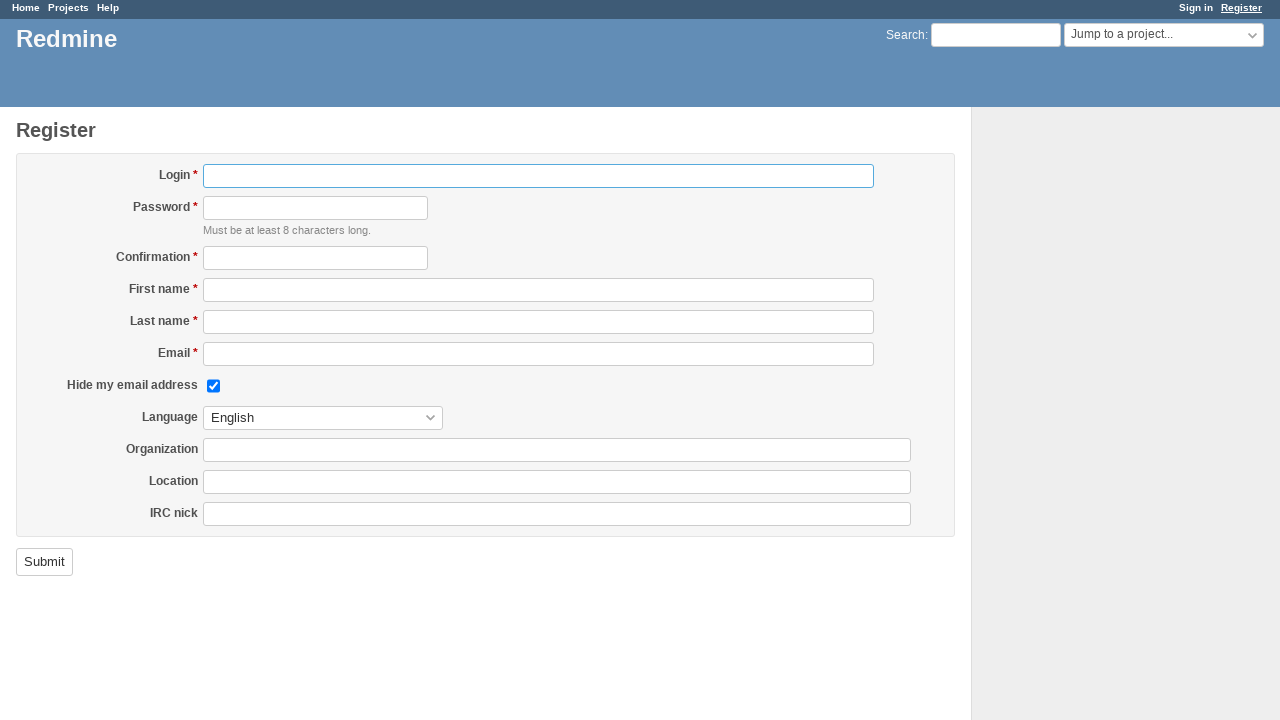